Navigates to a GitHub Pages site and triggers a Binder build by executing JavaScript, then waits for the build status to become ready

Starting URL: https://naresh-ub.github.io/grad-notes/

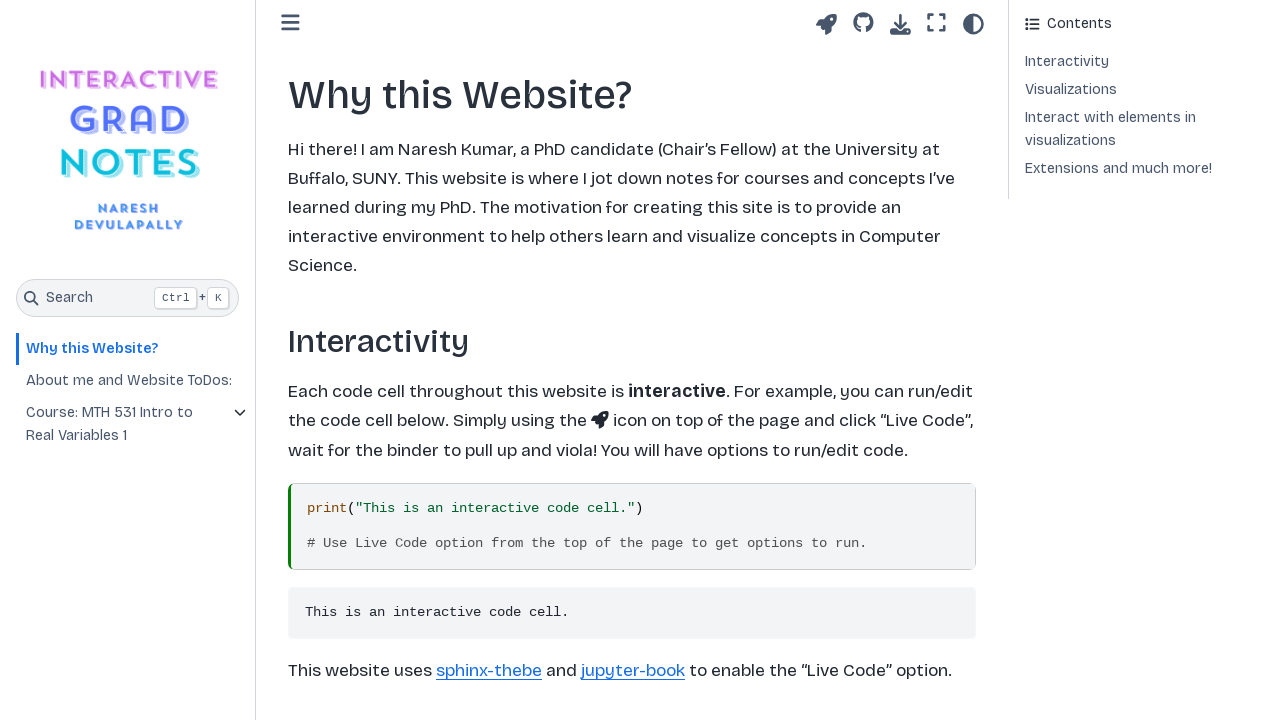

Navigated to GitHub Pages site
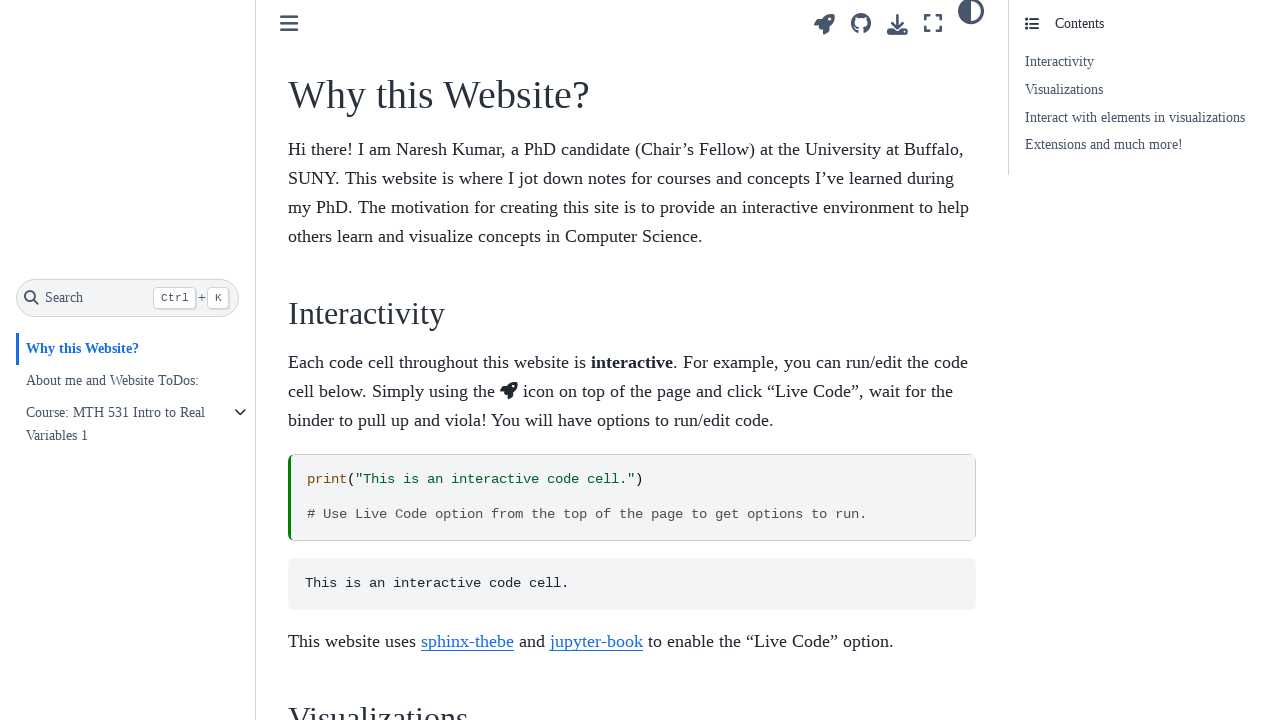

Executed initThebeSBT() to trigger Binder build
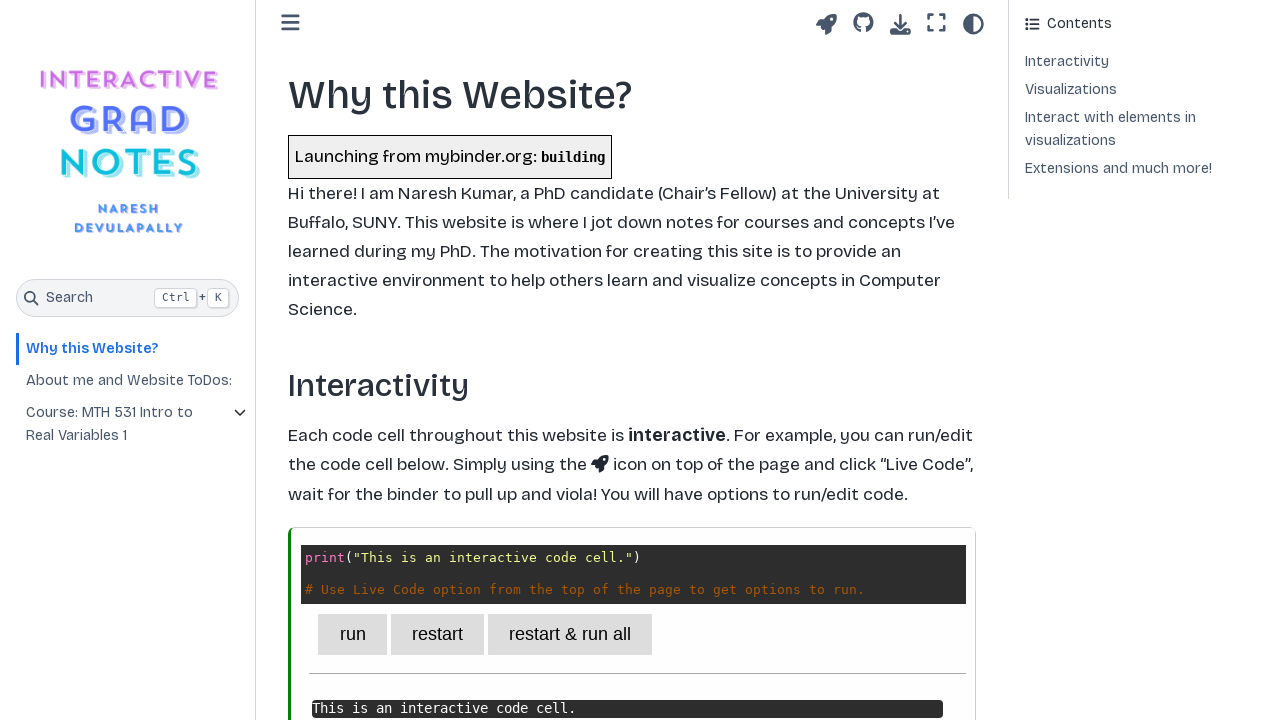

Binder build status became ready
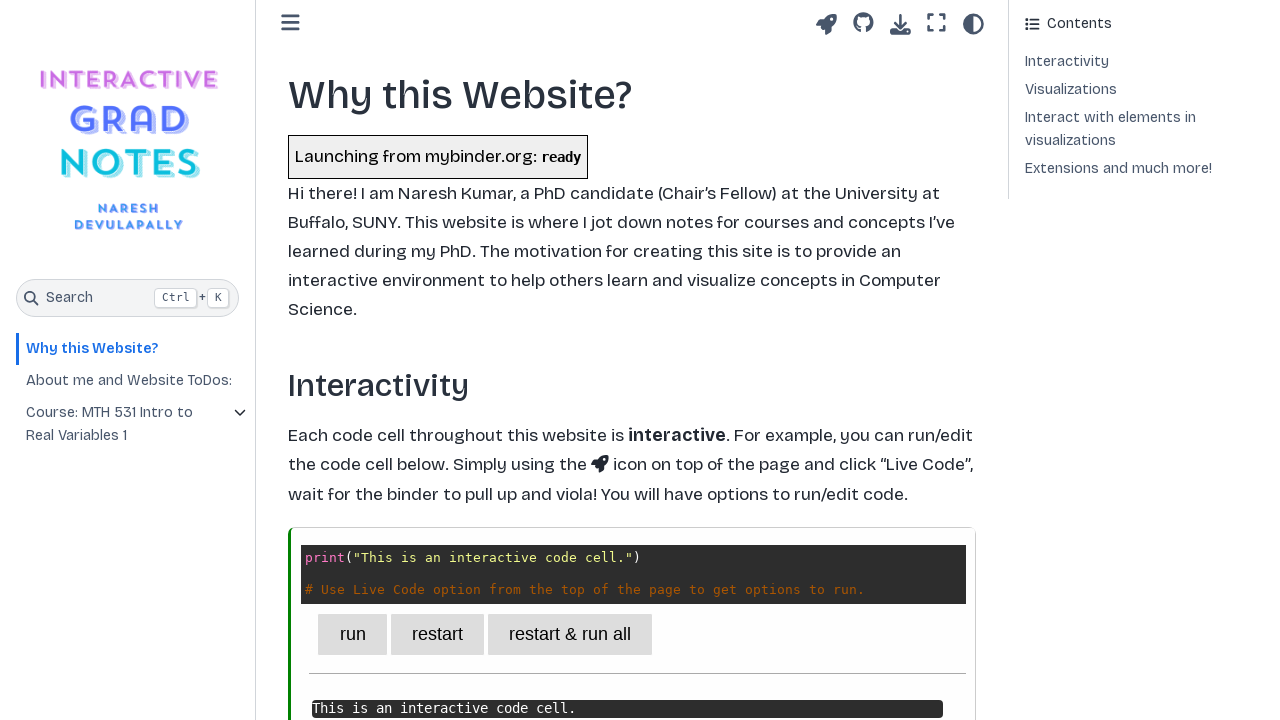

Retrieved build status: ready
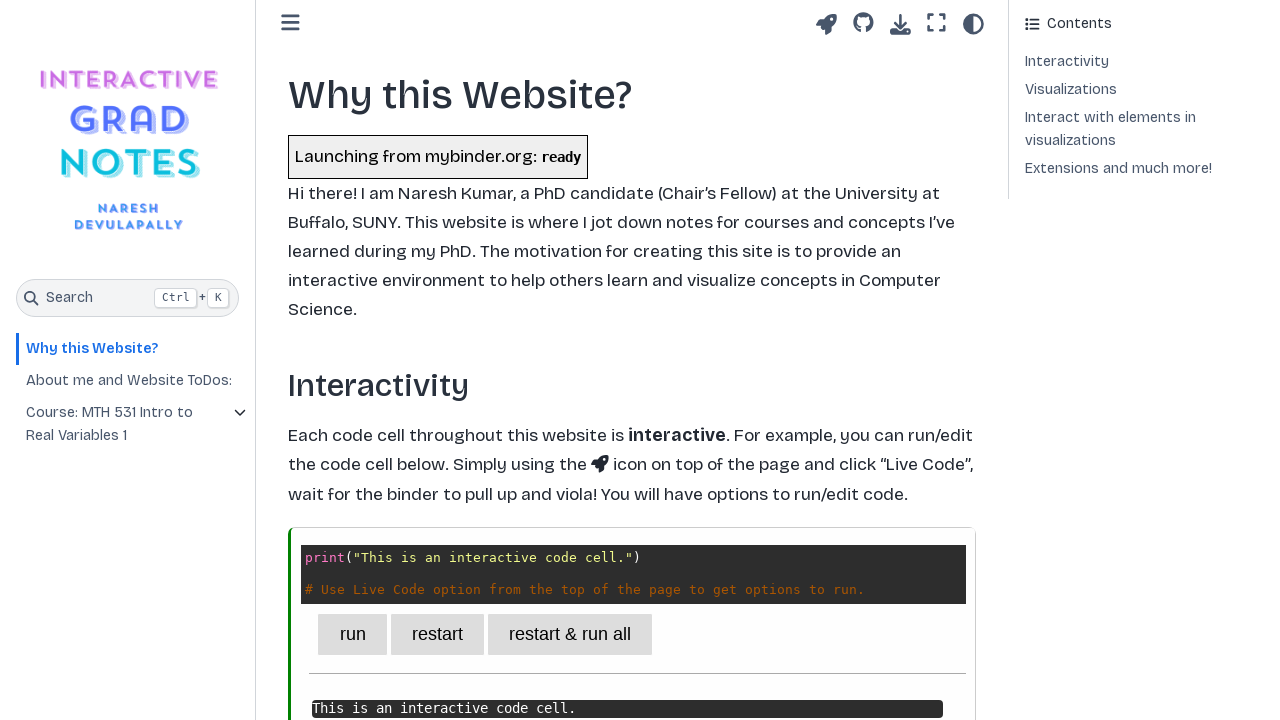

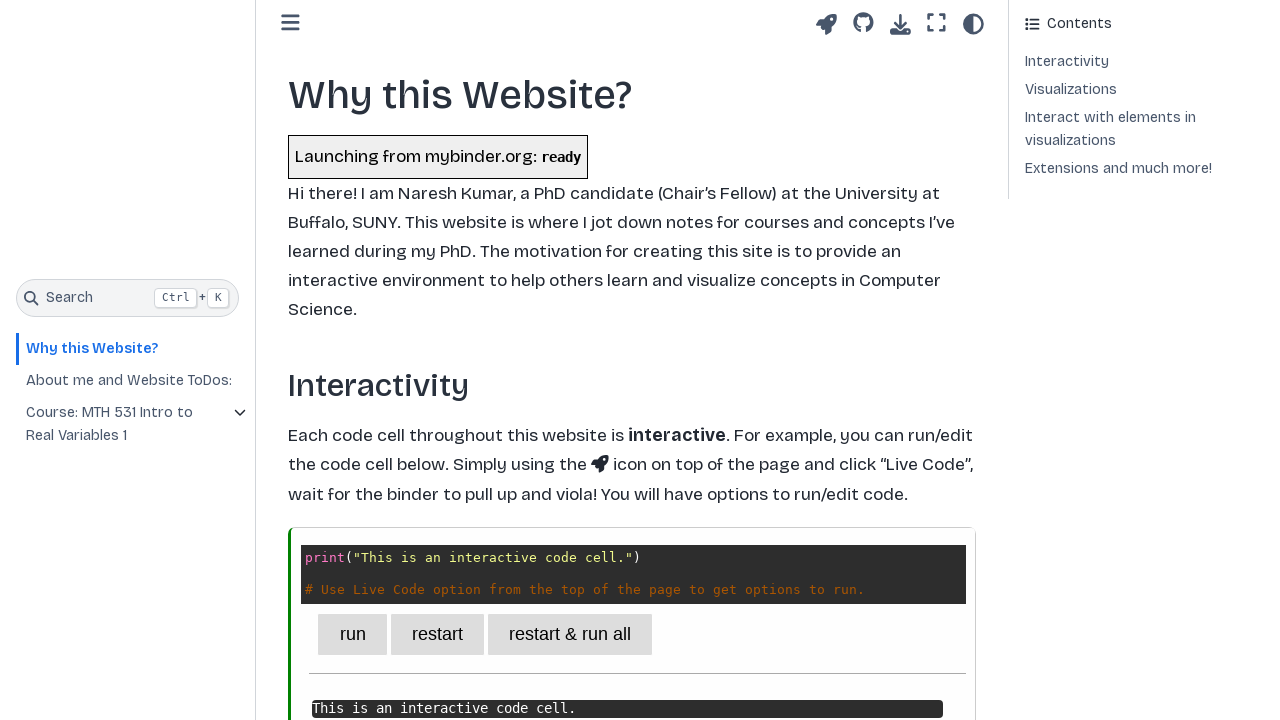